Tests radio button functionality by clicking through different radio button options on a form

Starting URL: https://formy-project.herokuapp.com/radiobutton

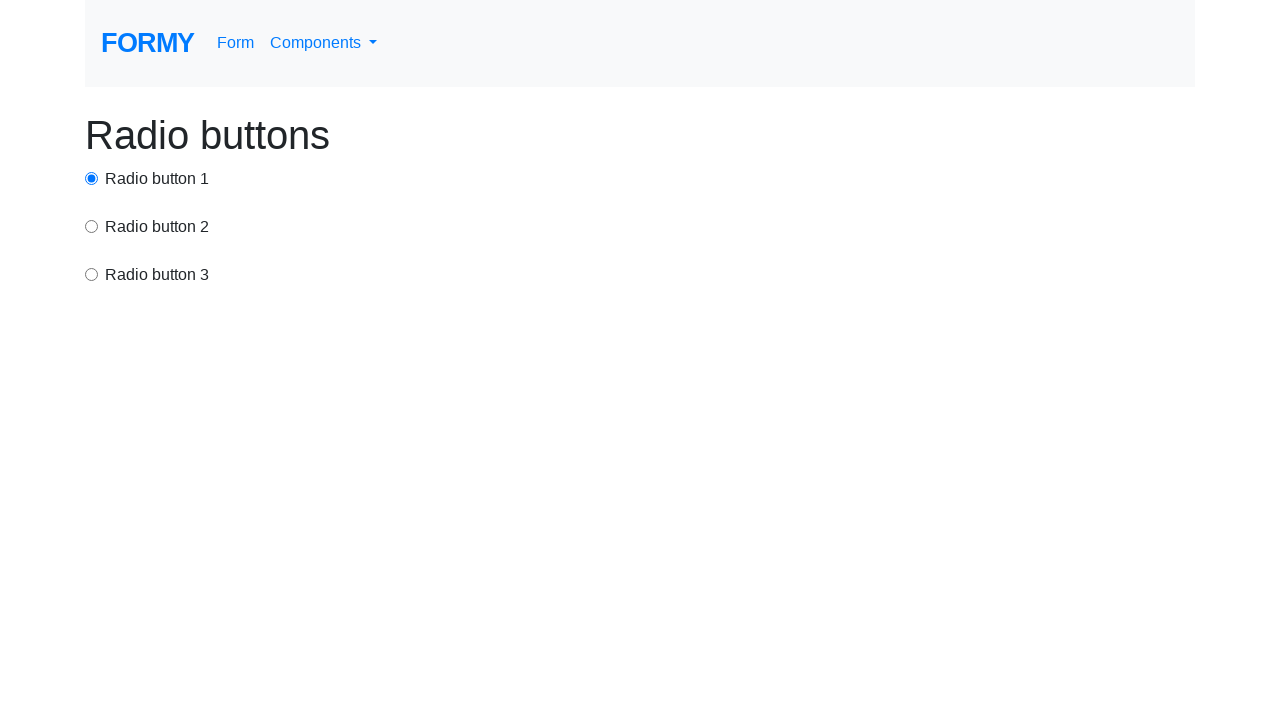

Clicked first radio button at (92, 178) on #radio-button-1
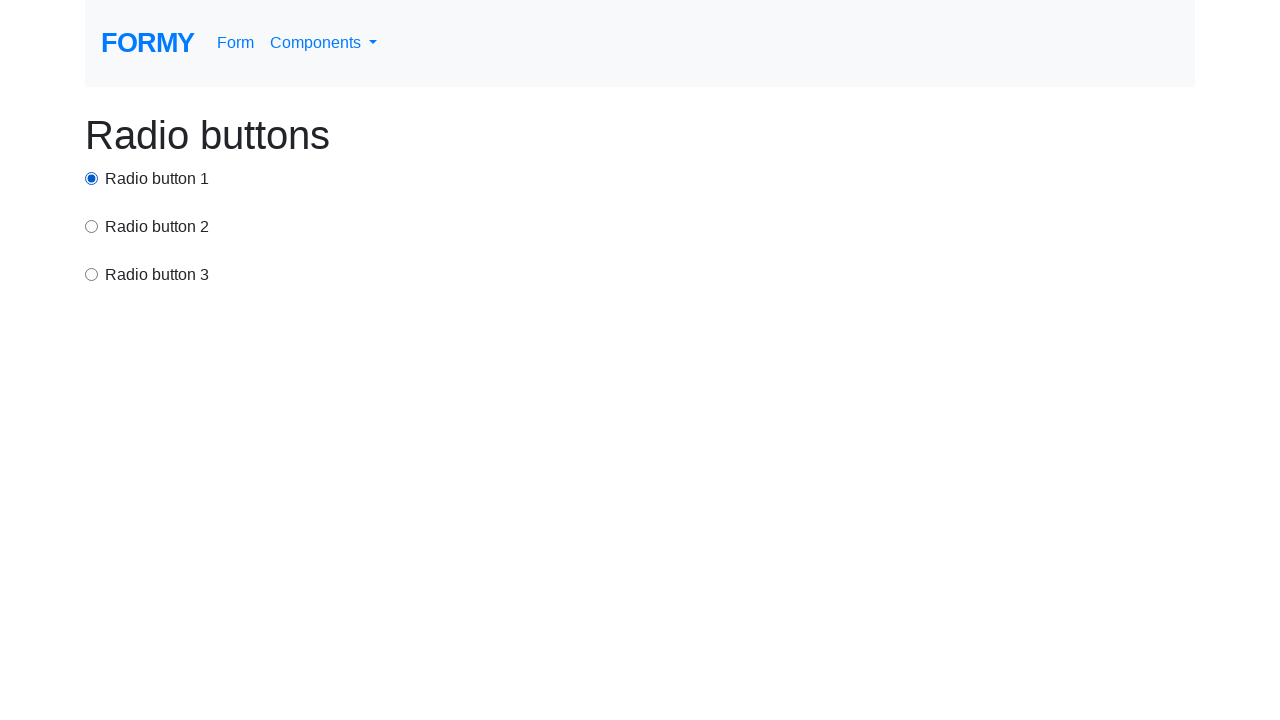

Clicked second radio button using CSS selector at (92, 226) on input[value='option2']
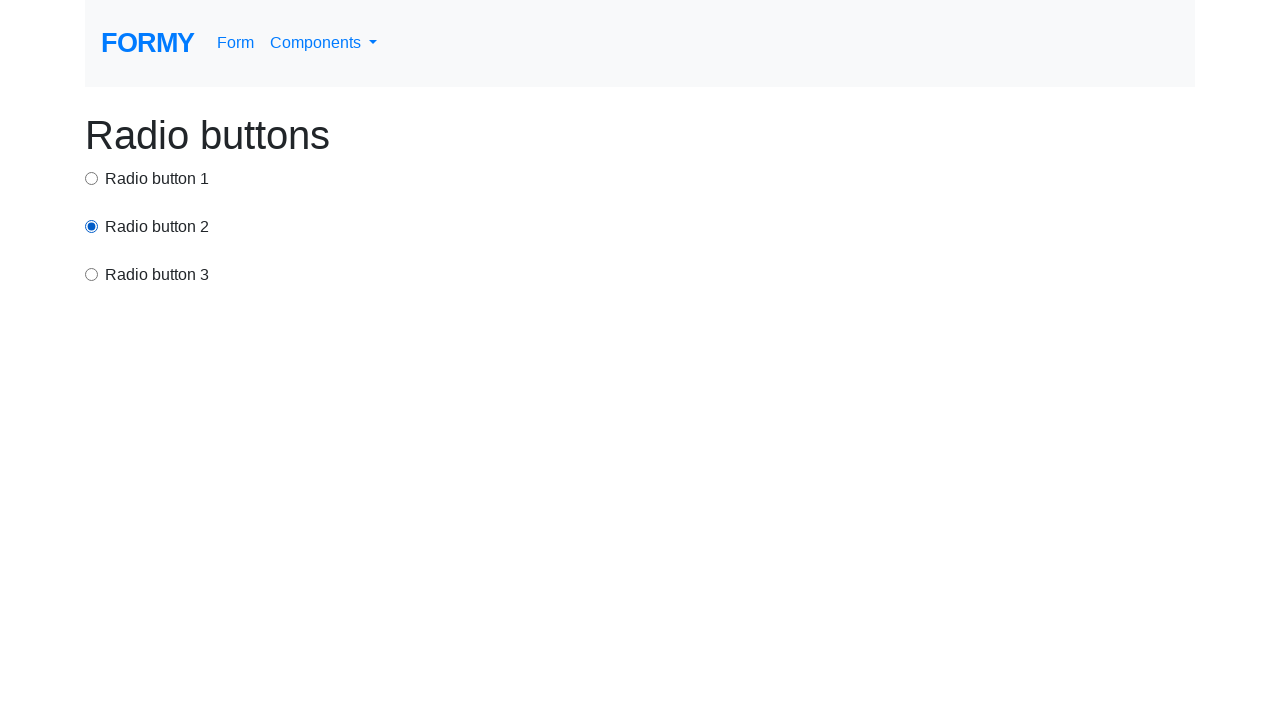

Clicked third radio button using xpath at (92, 274) on xpath=/html/body/div/div[3]/input
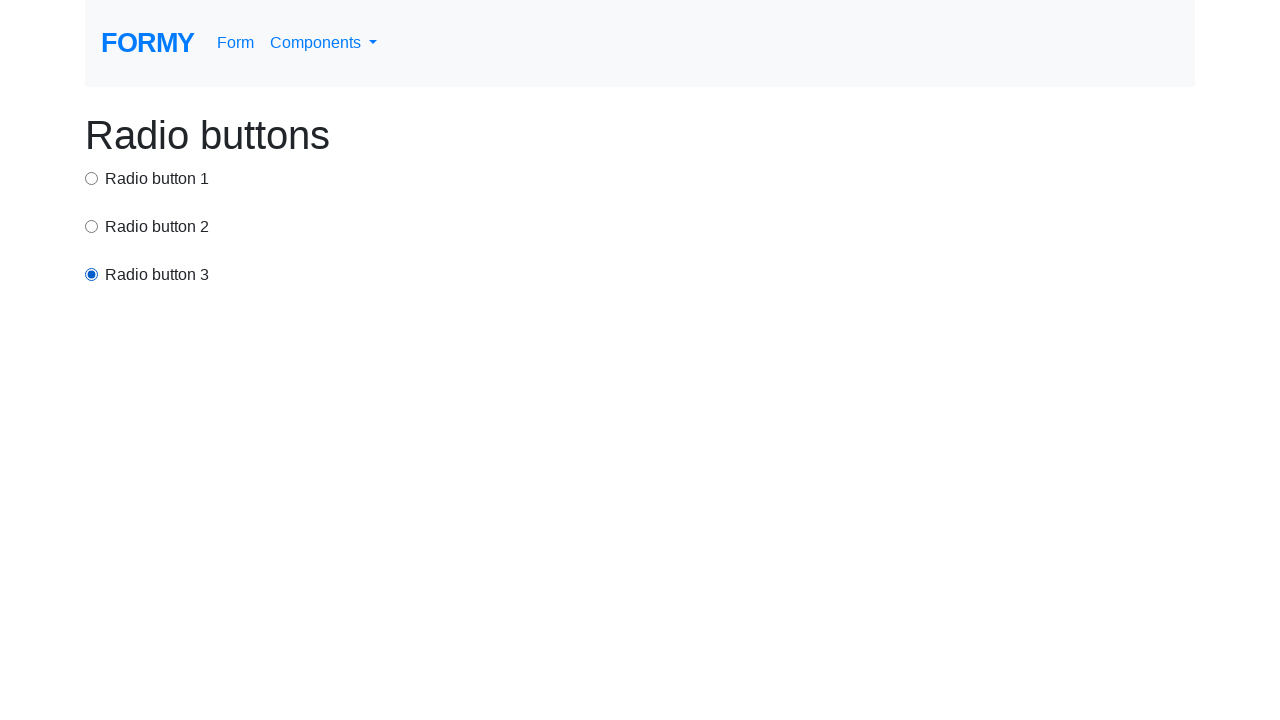

Clicked first radio button again at (92, 178) on #radio-button-1
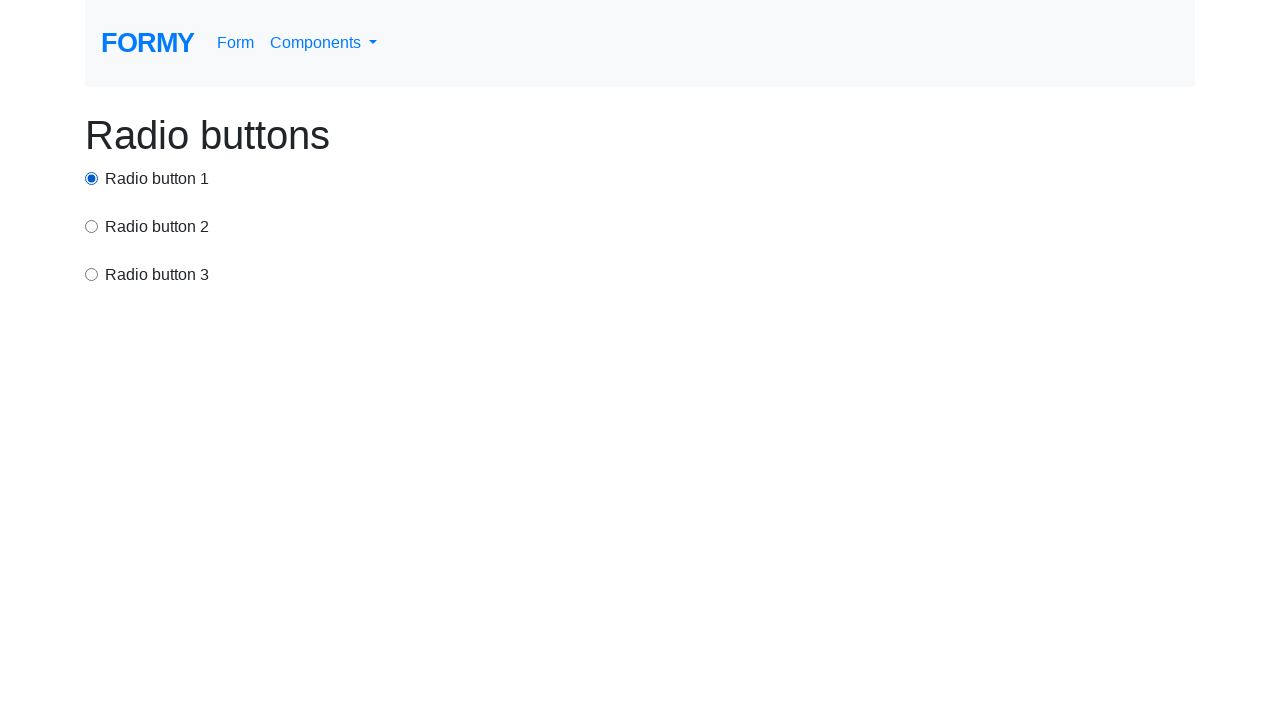

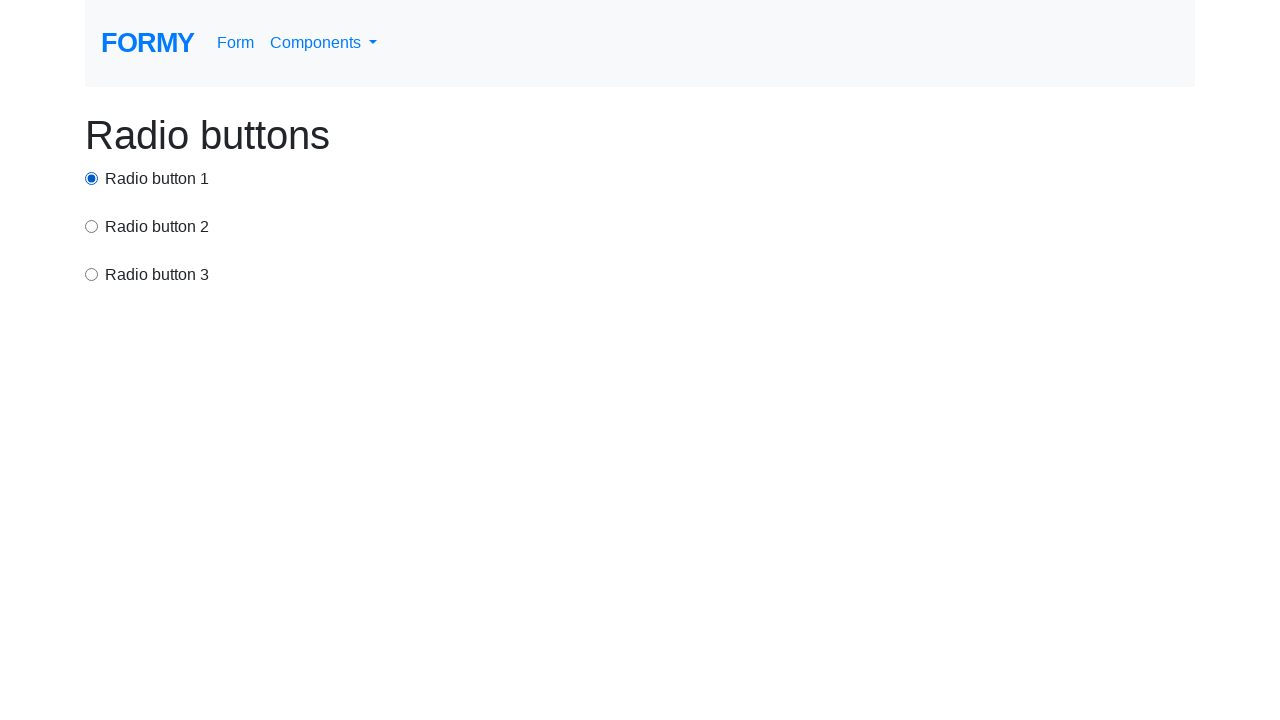